Tests pagination functionality on an offers page by navigating through multiple pages using the Next button, then changes the page size using a dropdown selector.

Starting URL: https://rahulshettyacademy.com/seleniumPractise/#/offers

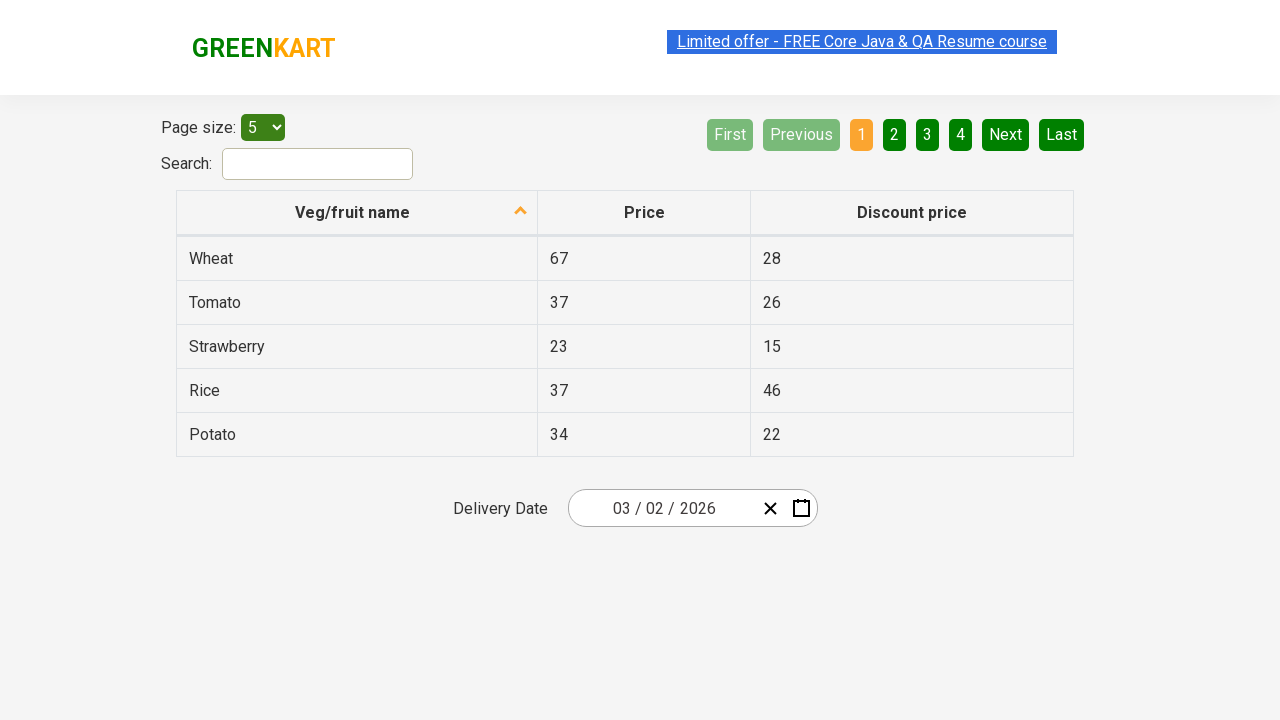

Waited for table to load on offers page
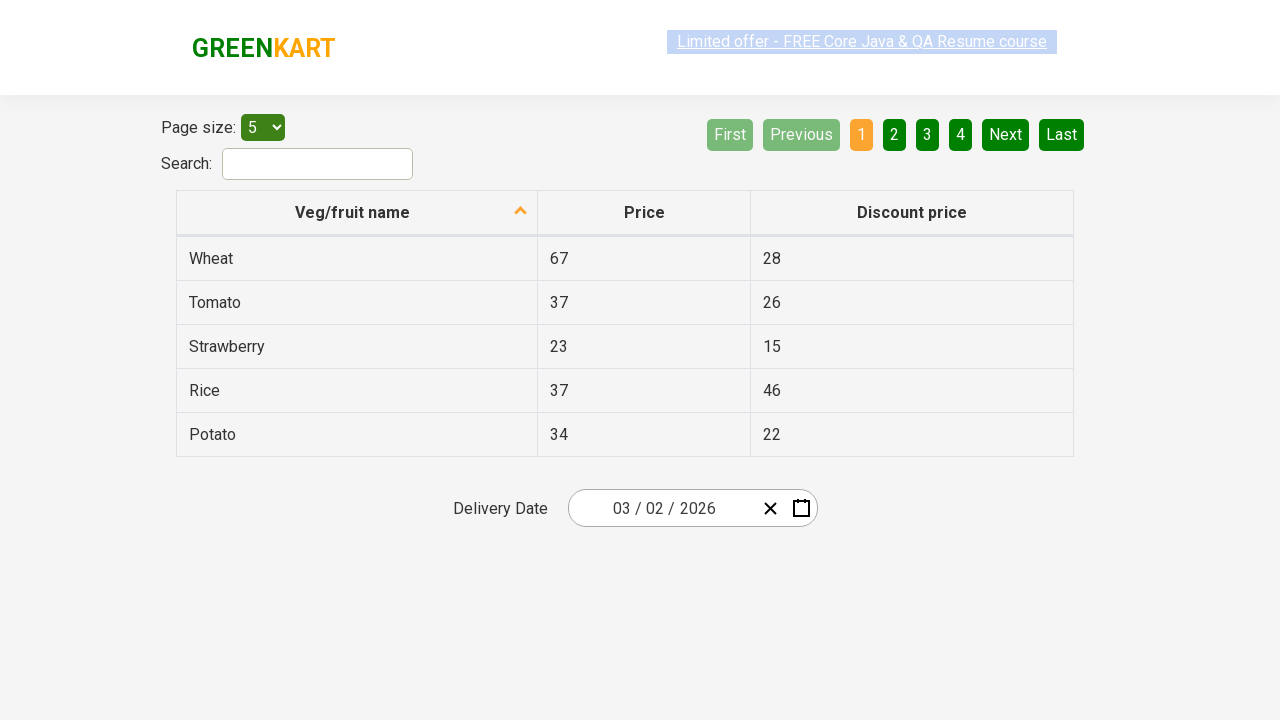

Checked if Next button is disabled
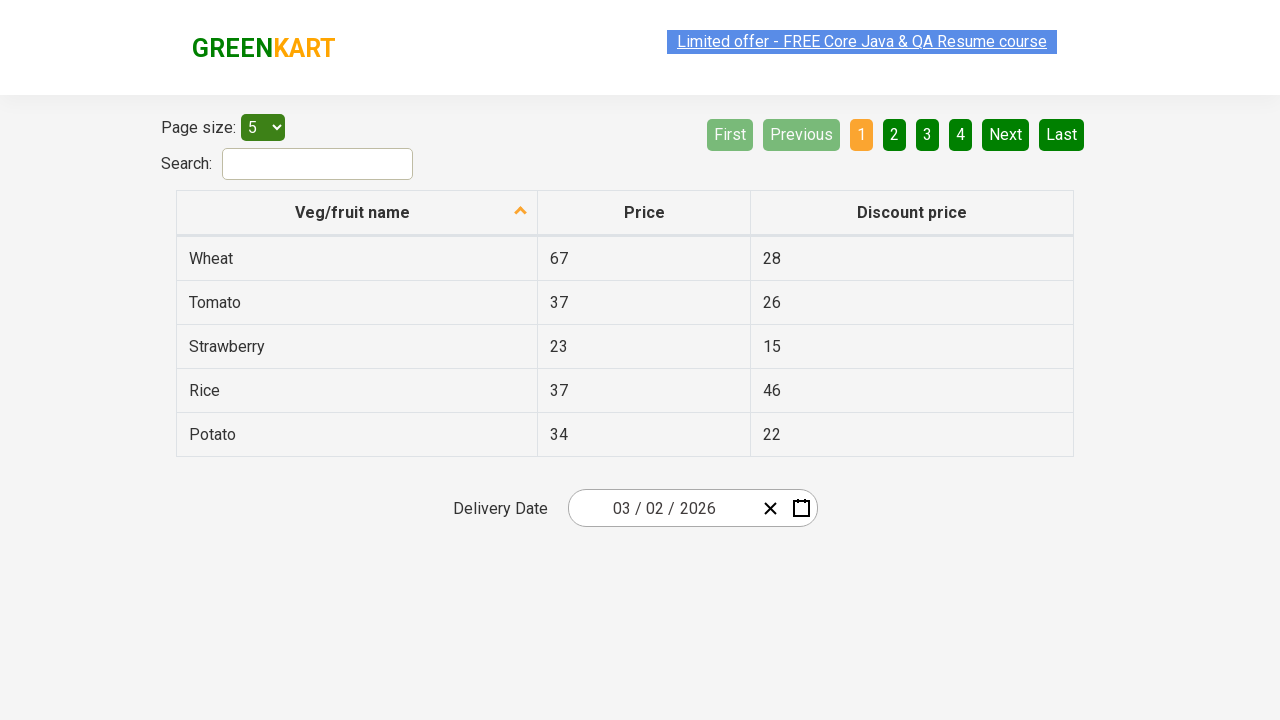

Clicked Next button to navigate to next page at (1006, 134) on xpath=//a[@aria-label='Next']
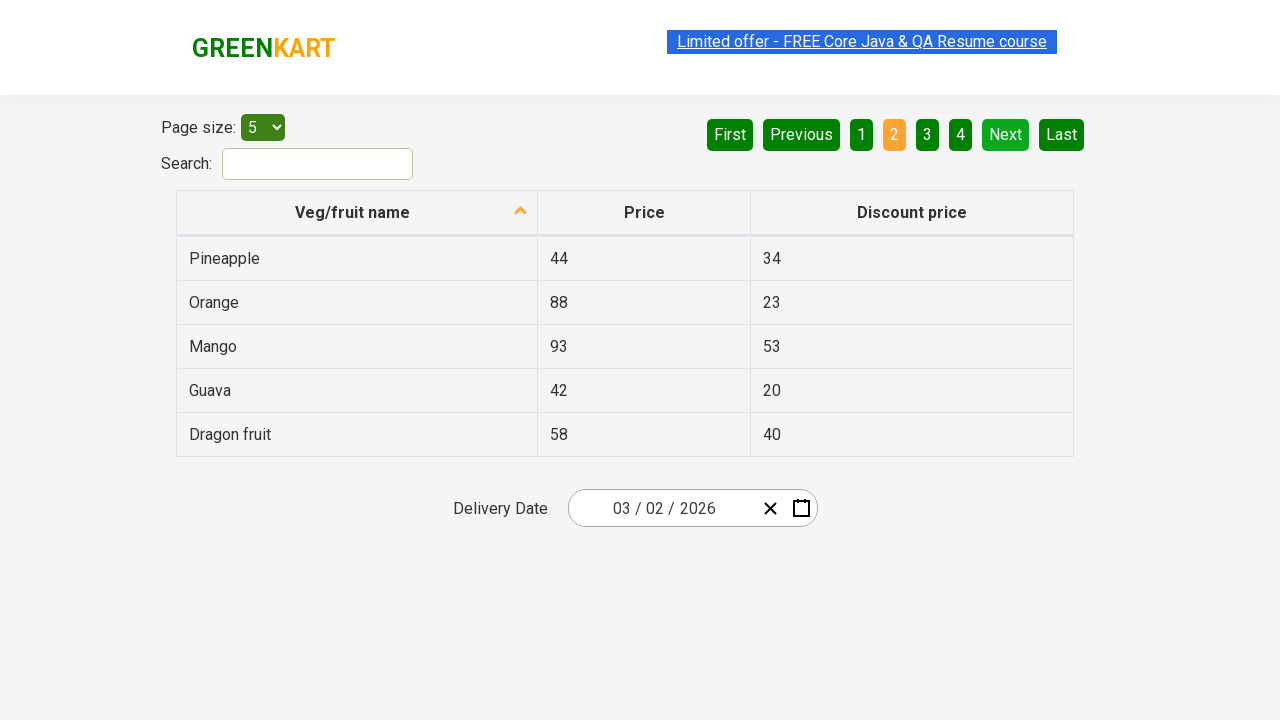

Waited for page content to update after pagination
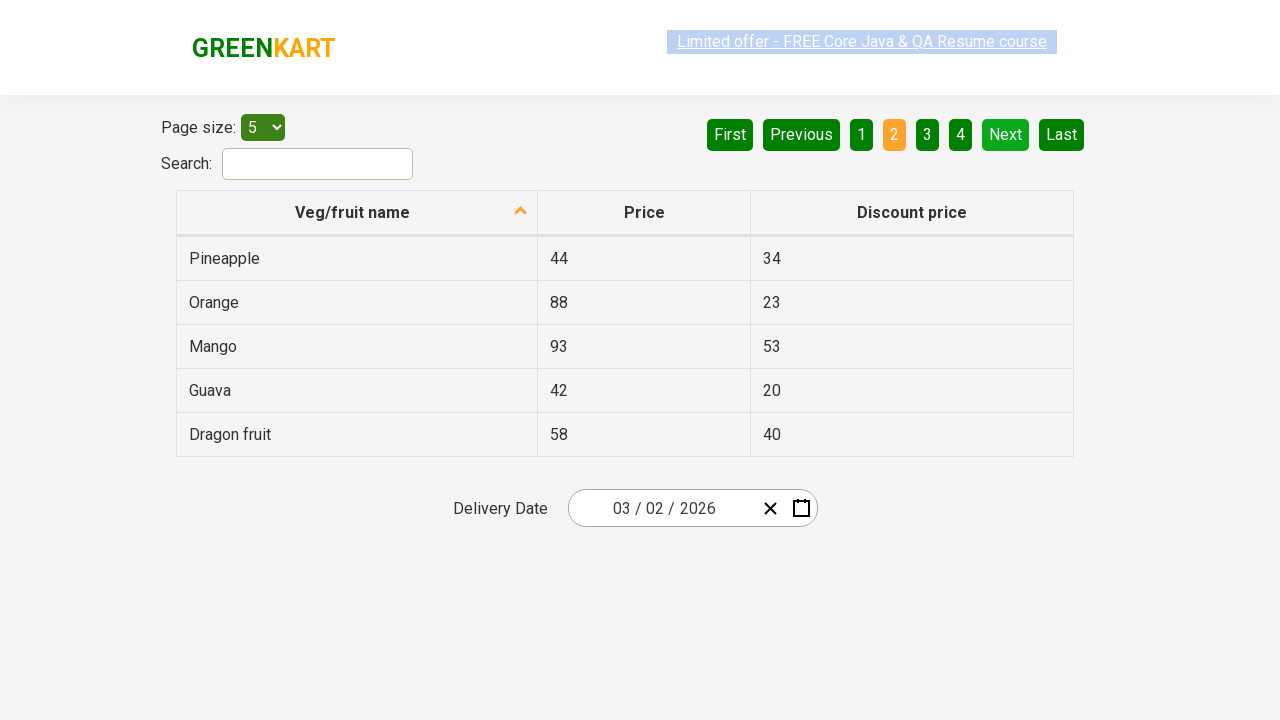

Checked if Next button is disabled
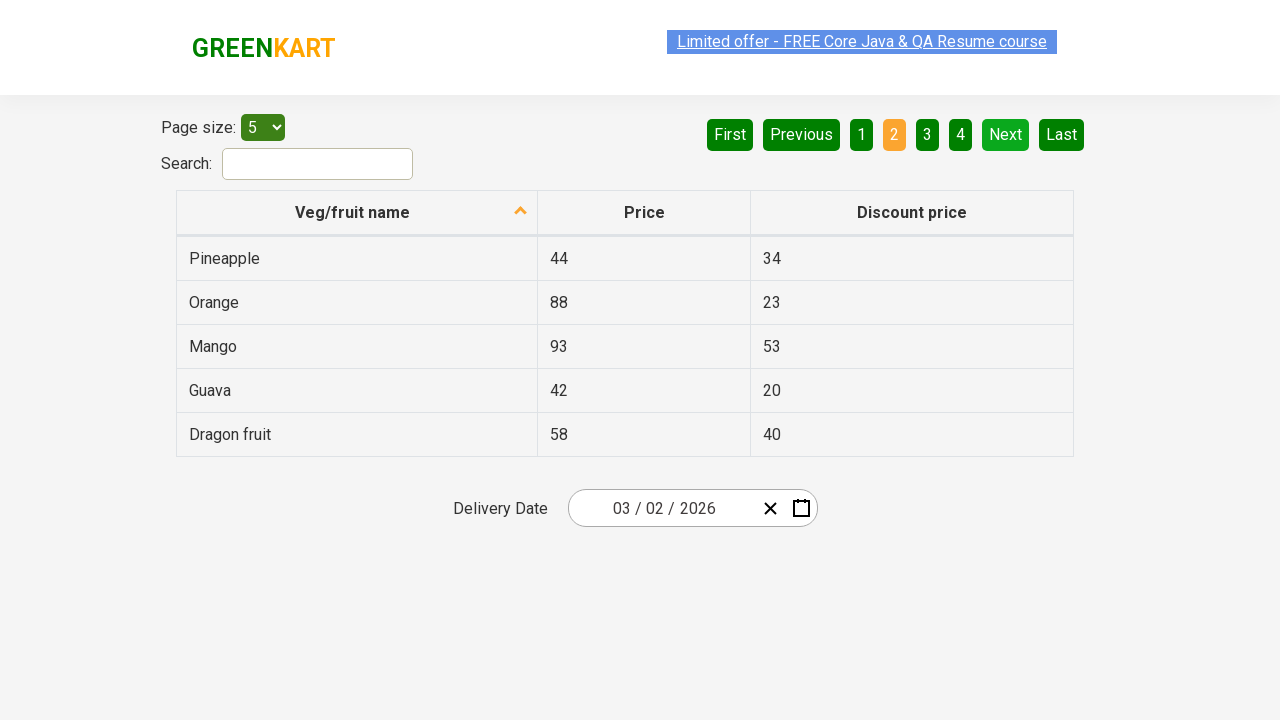

Clicked Next button to navigate to next page at (1006, 134) on xpath=//a[@aria-label='Next']
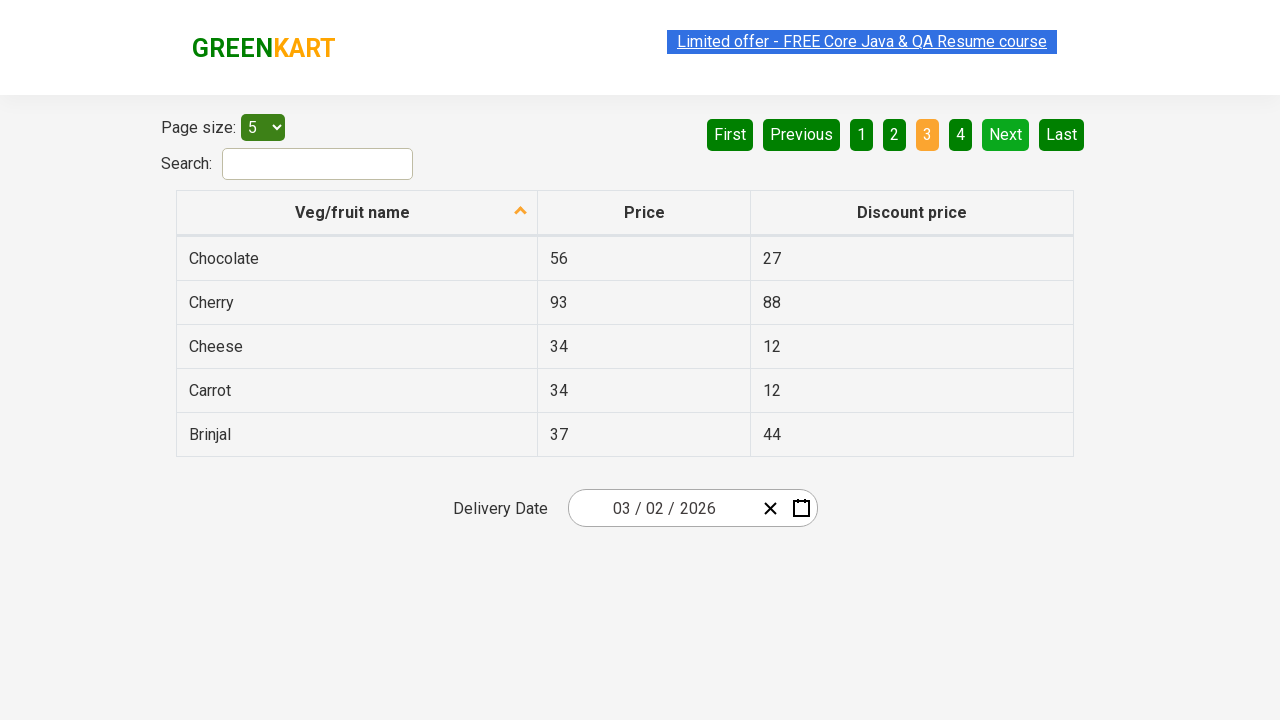

Waited for page content to update after pagination
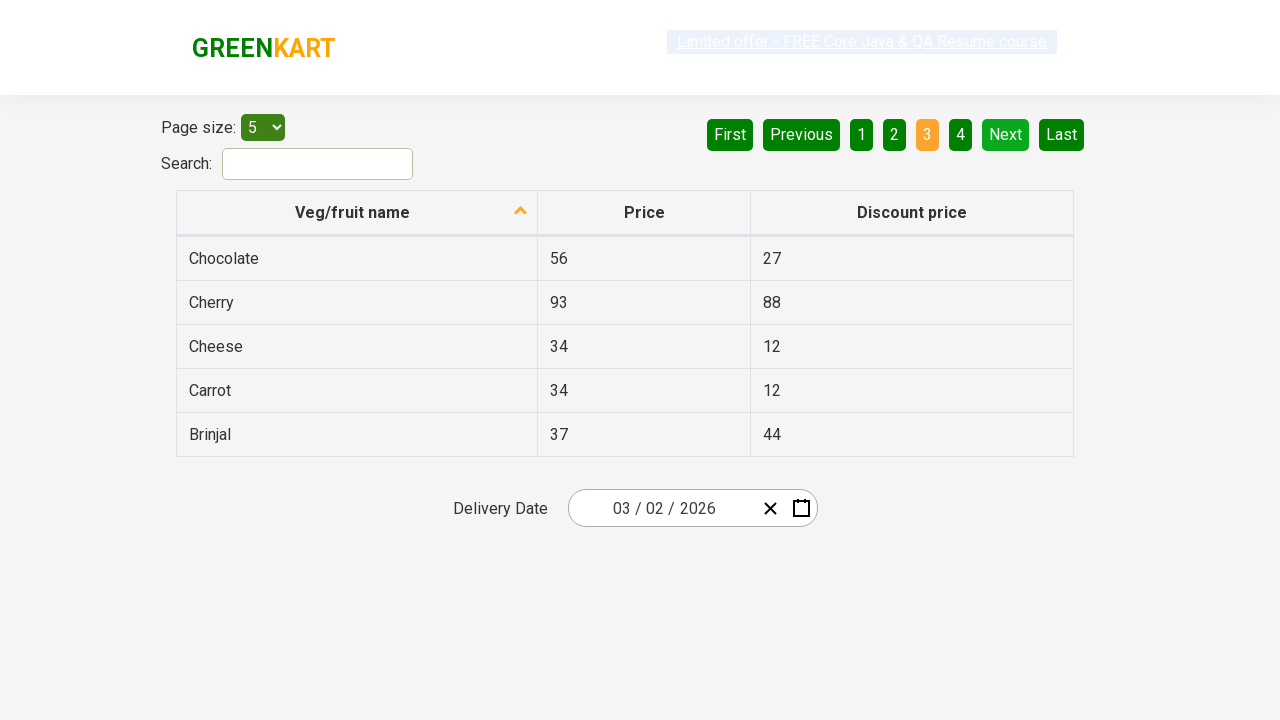

Checked if Next button is disabled
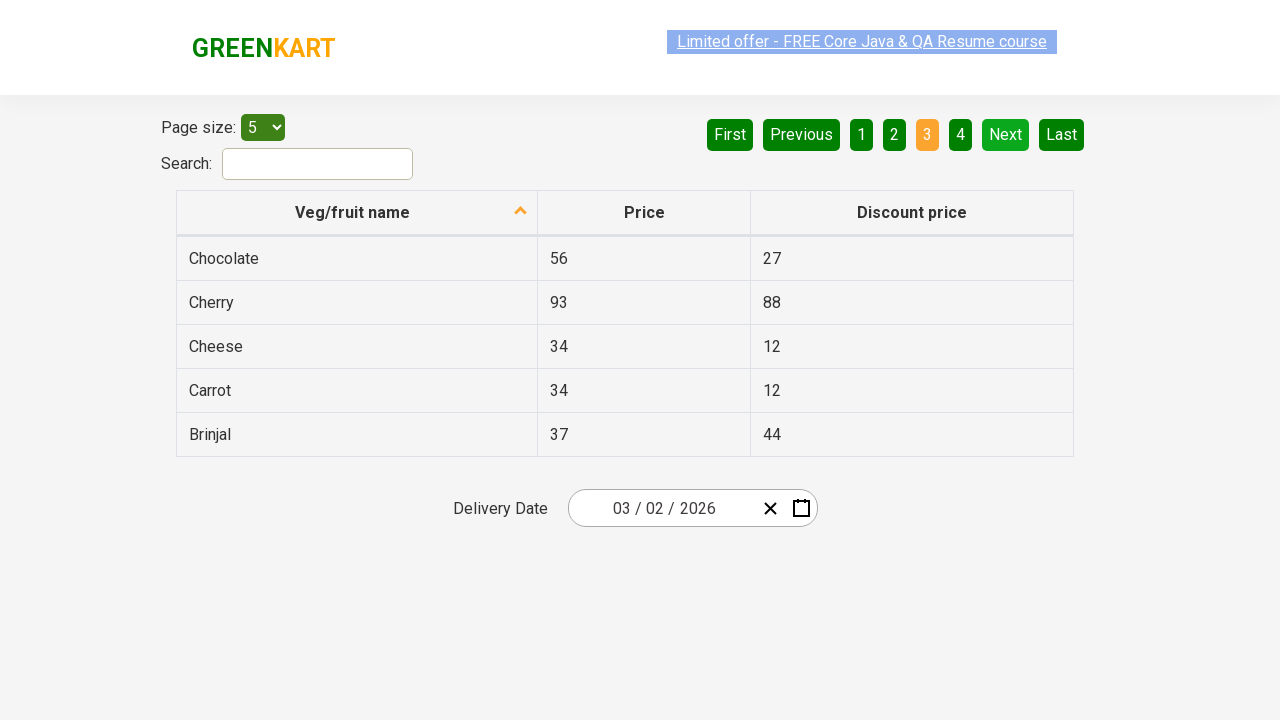

Clicked Next button to navigate to next page at (1006, 134) on xpath=//a[@aria-label='Next']
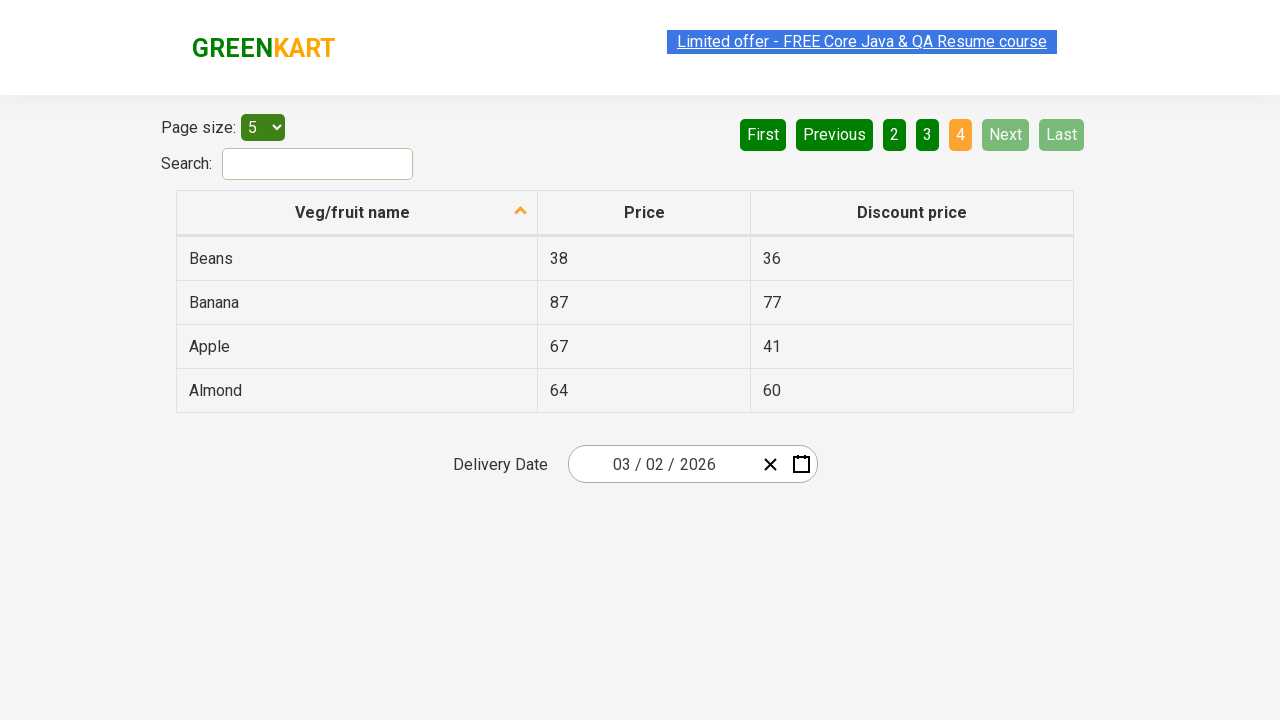

Waited for page content to update after pagination
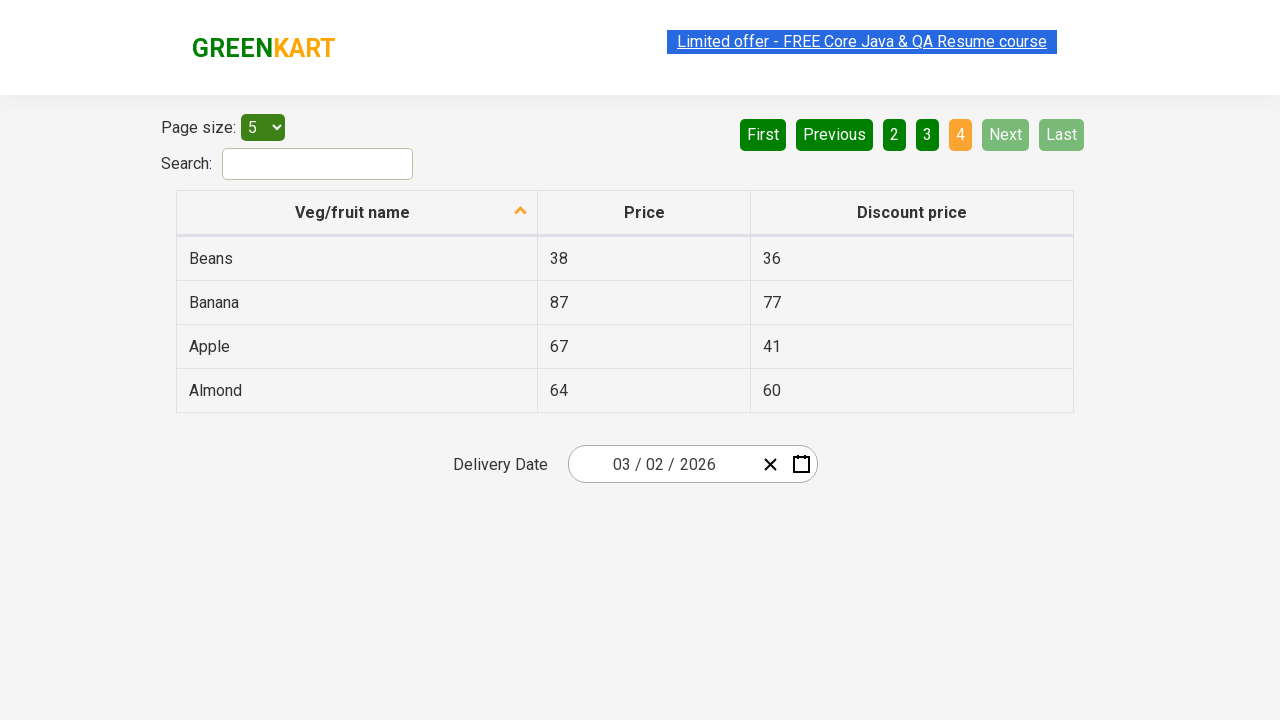

Checked if Next button is disabled
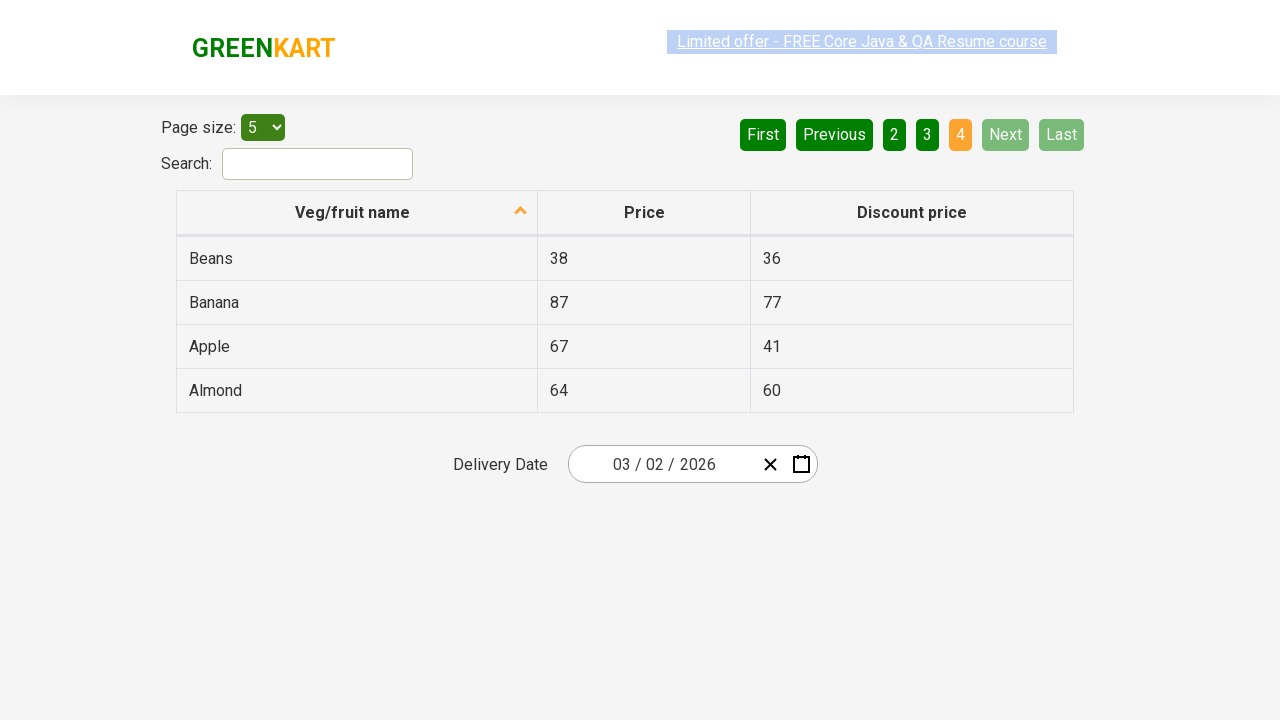

Next button is disabled, pagination complete
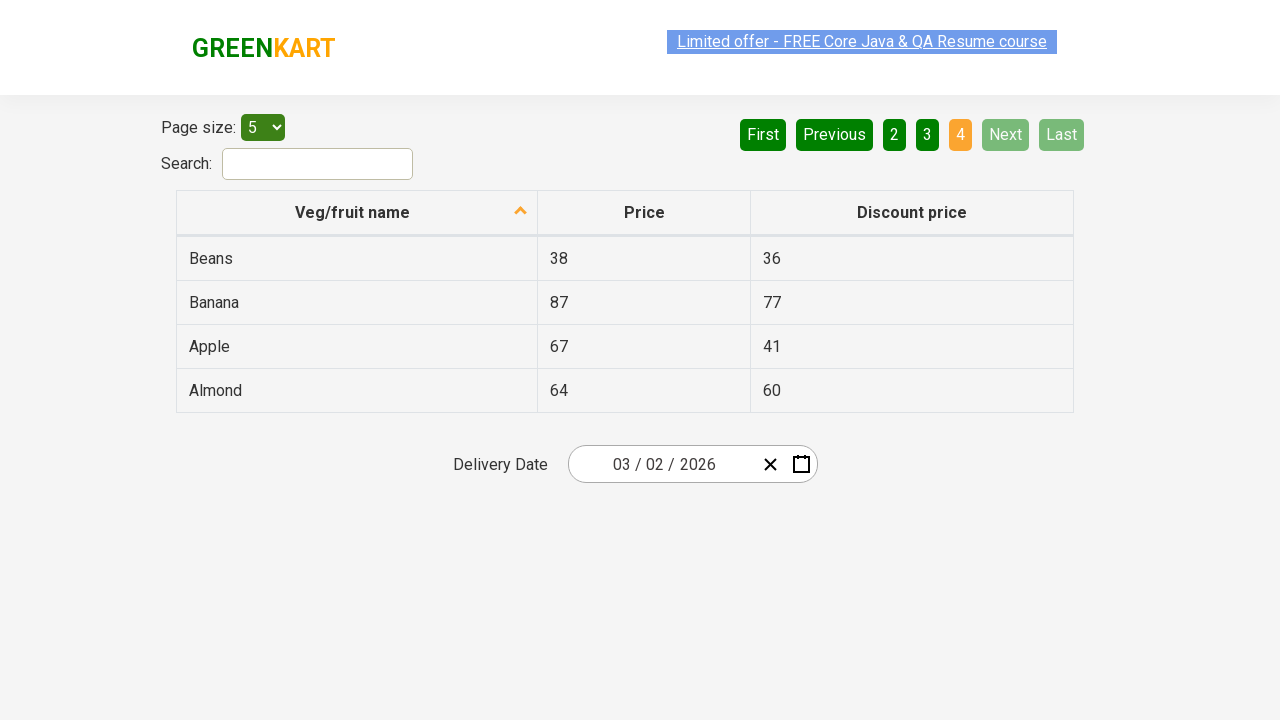

Selected 20 items per page from page size dropdown on #page-menu
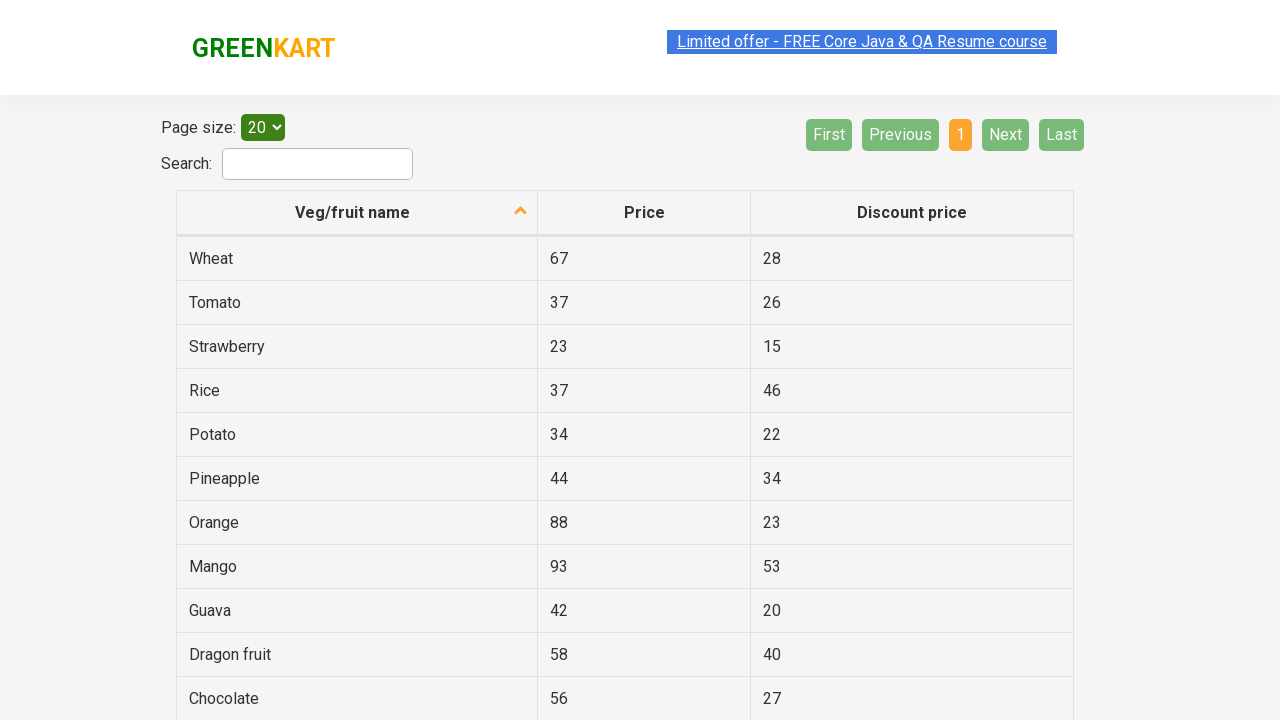

Waited for page to update with new page size (20 items)
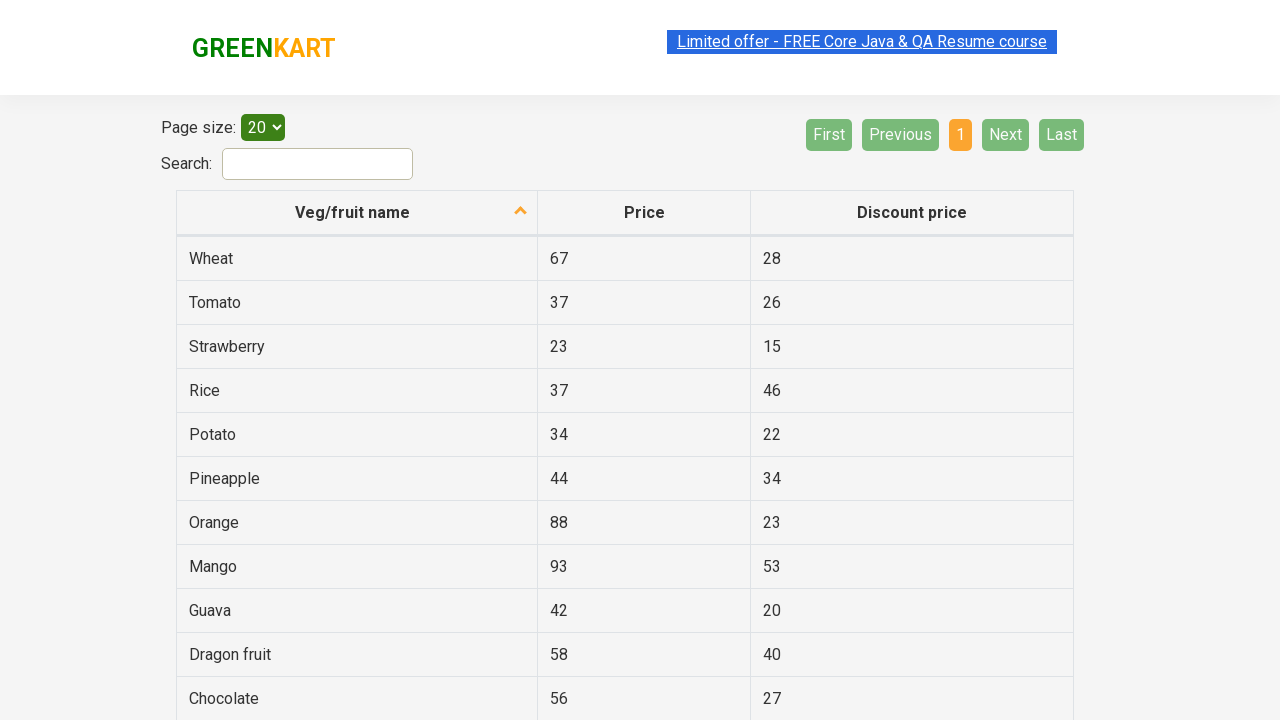

Verified table is still visible after changing page size
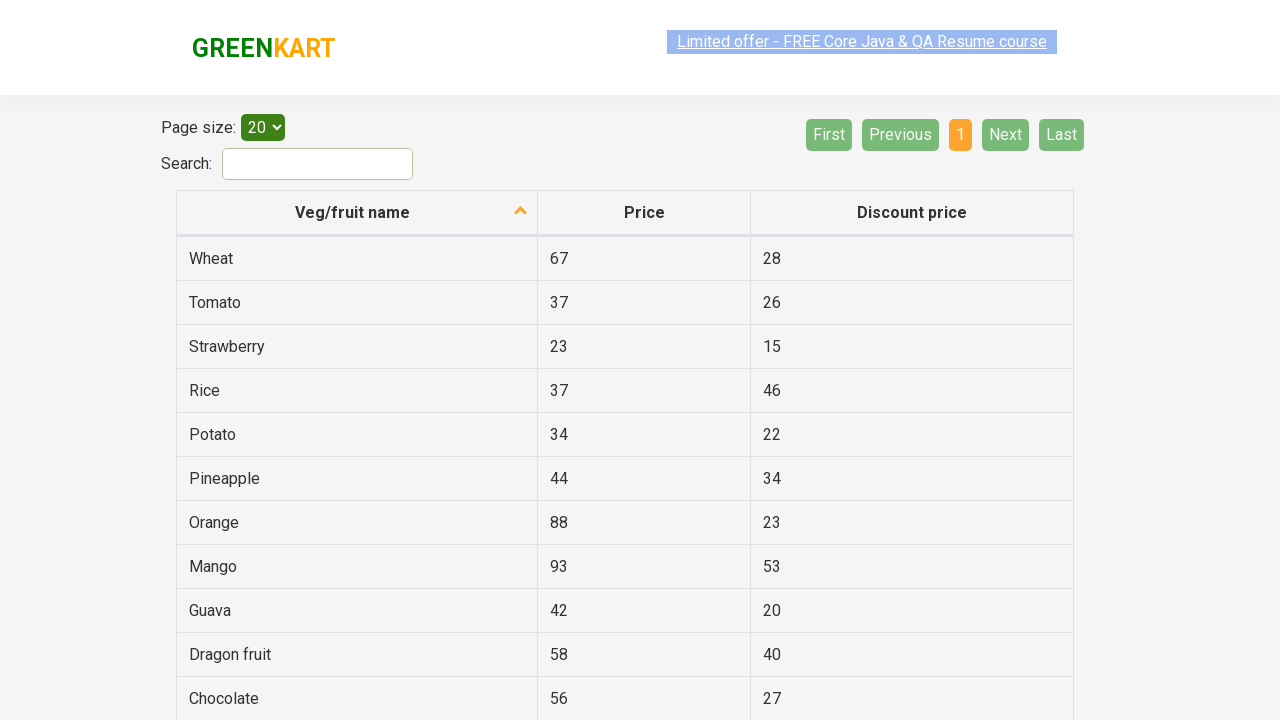

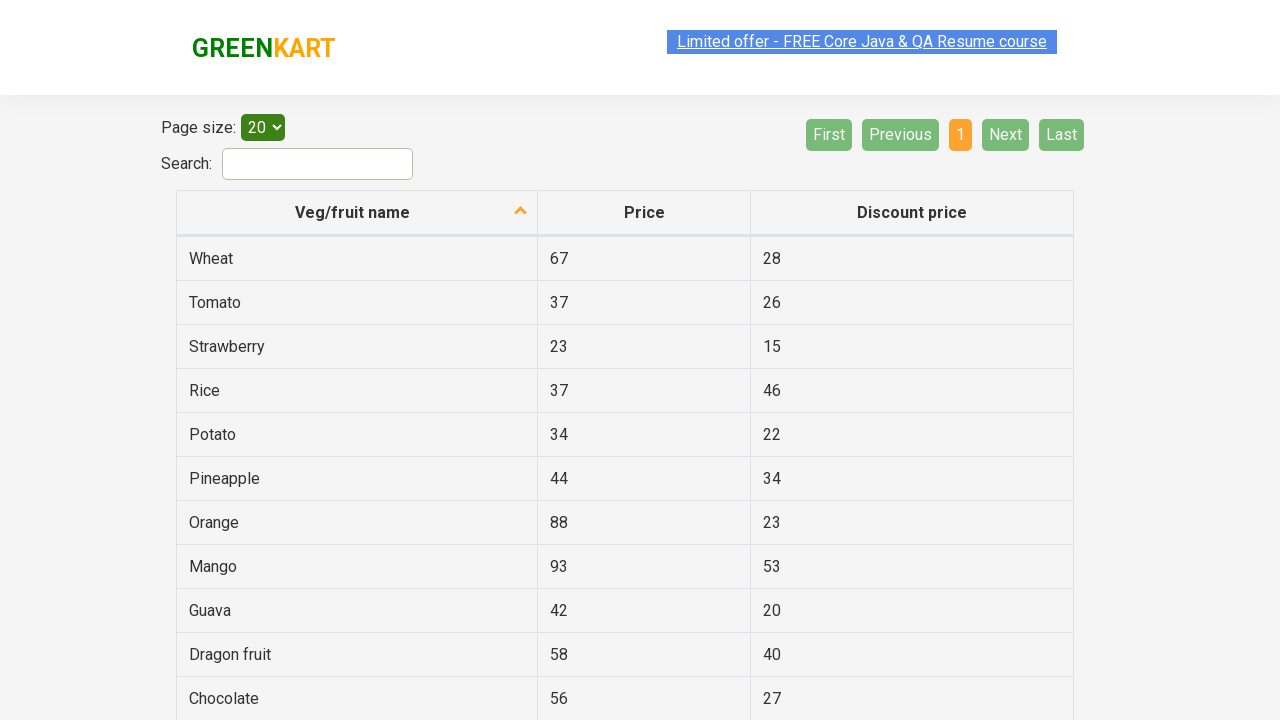